Tests various web form controls including checkboxes, dropdowns, radio buttons, and element visibility

Starting URL: https://rahulshettyacademy.com/AutomationPractice/

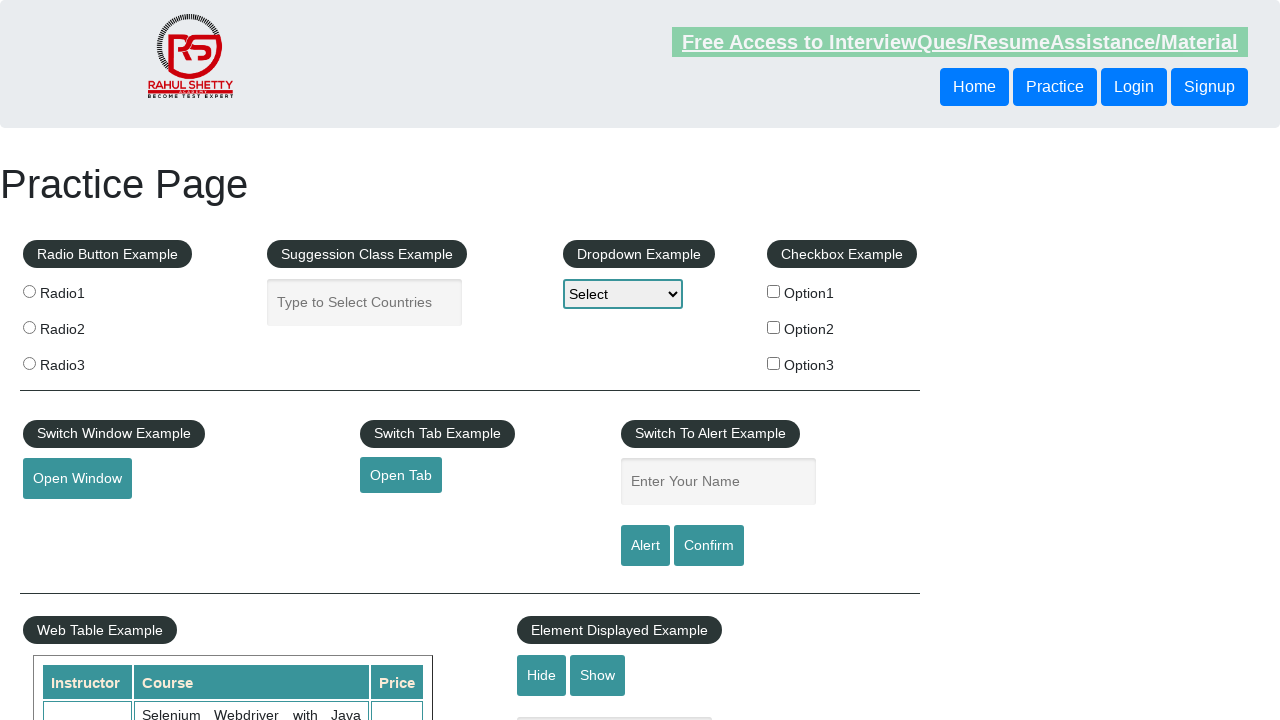

Checked checkbox option 1 at (774, 291) on #checkBoxOption1
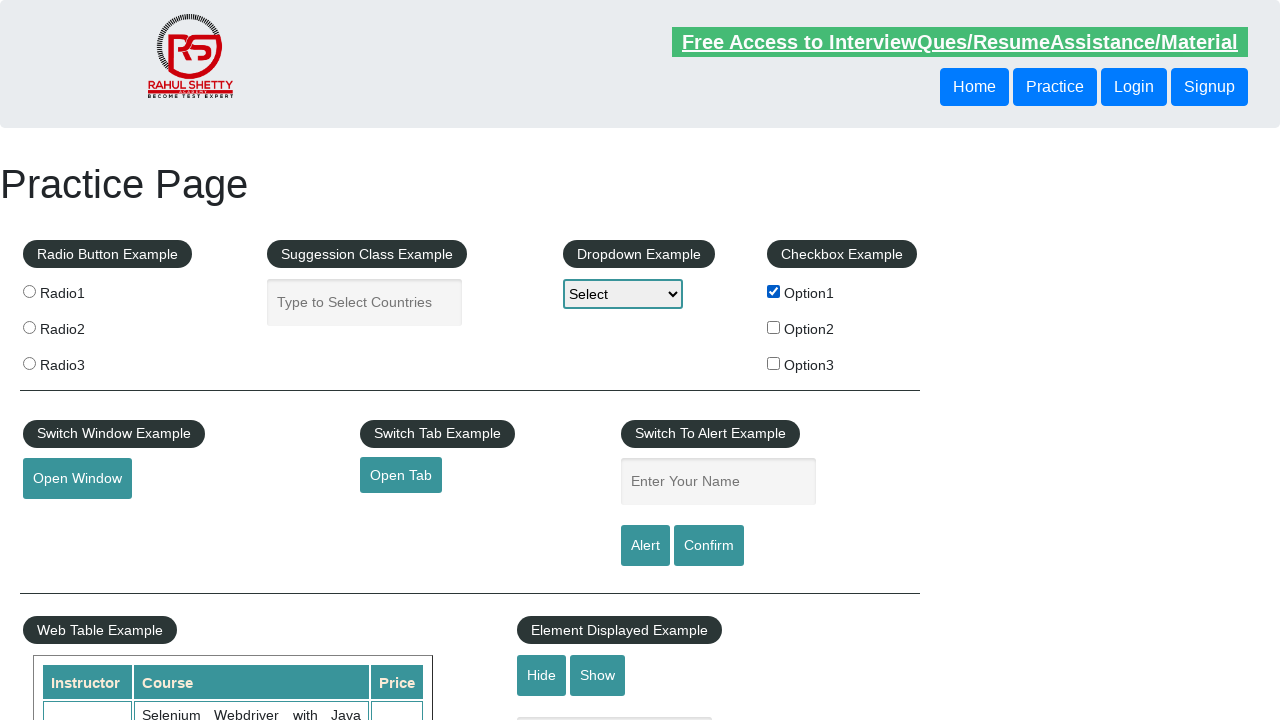

Unchecked checkbox option 1 at (774, 291) on #checkBoxOption1
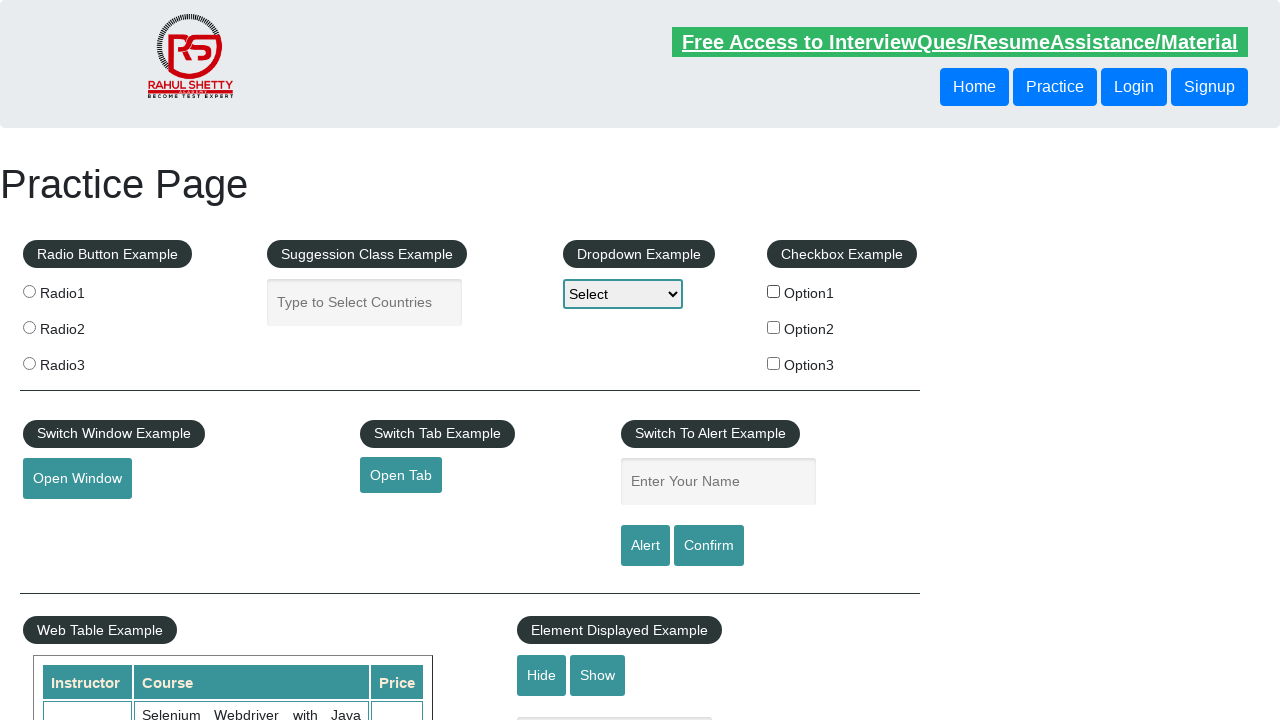

Checked option 2 checkbox at (774, 327) on input[value='option2']
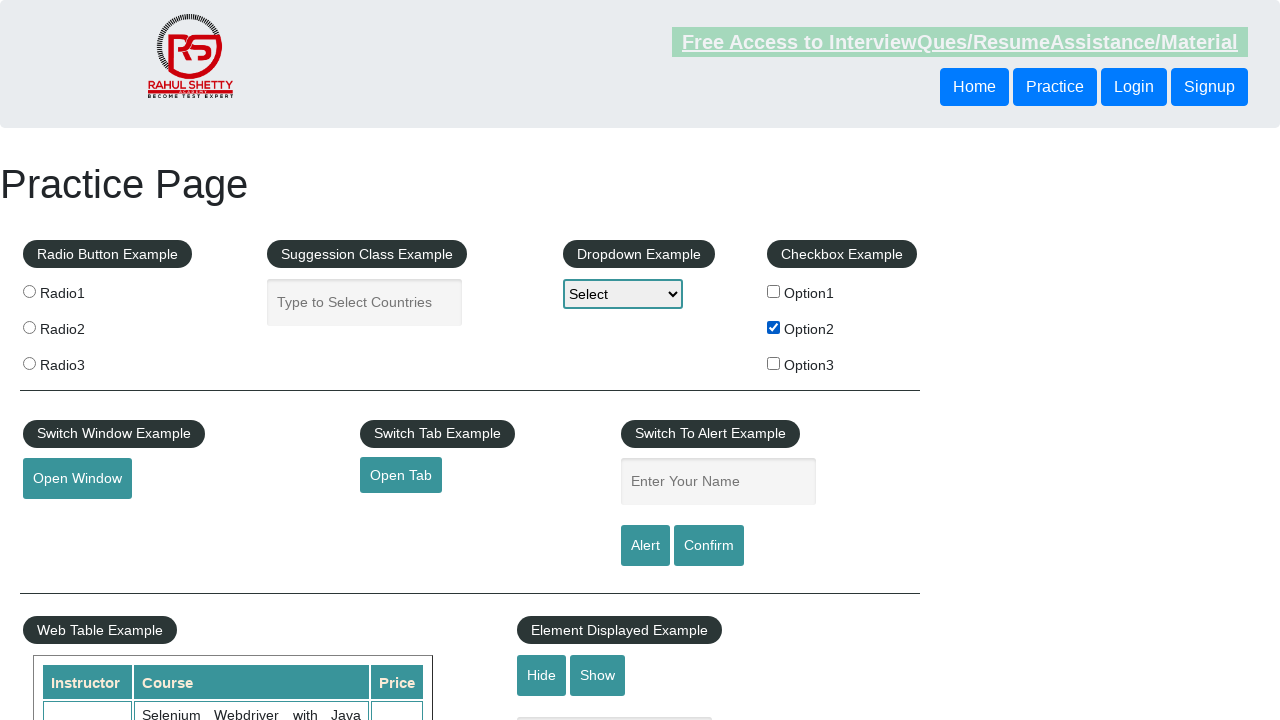

Checked option 3 checkbox at (774, 363) on input[value='option3']
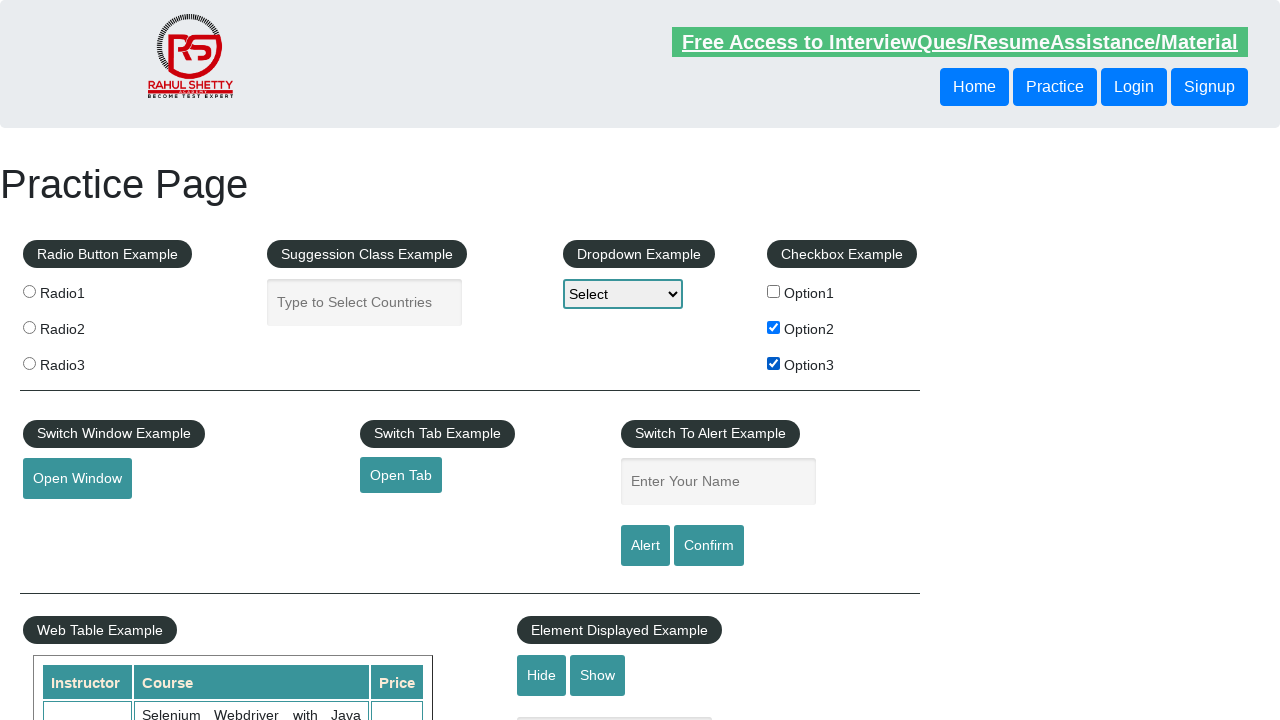

Selected option 2 from static dropdown on select
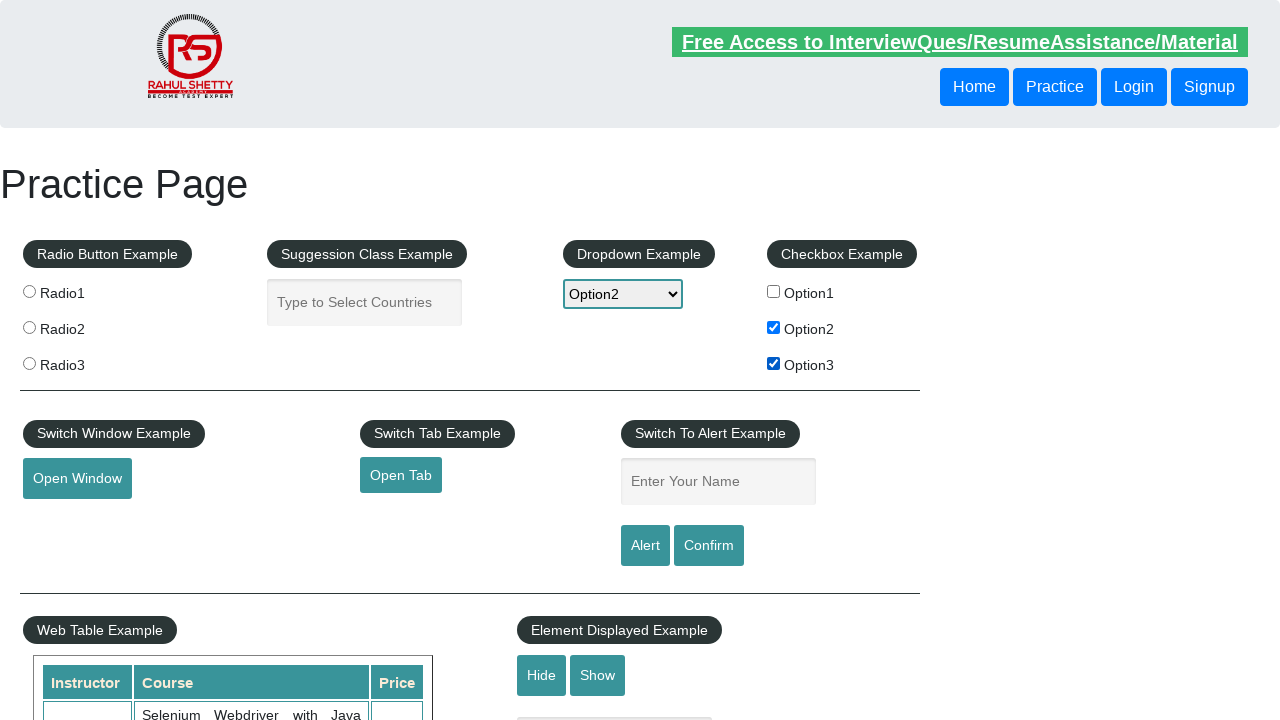

Typed 'ind' in autocomplete field on #autocomplete
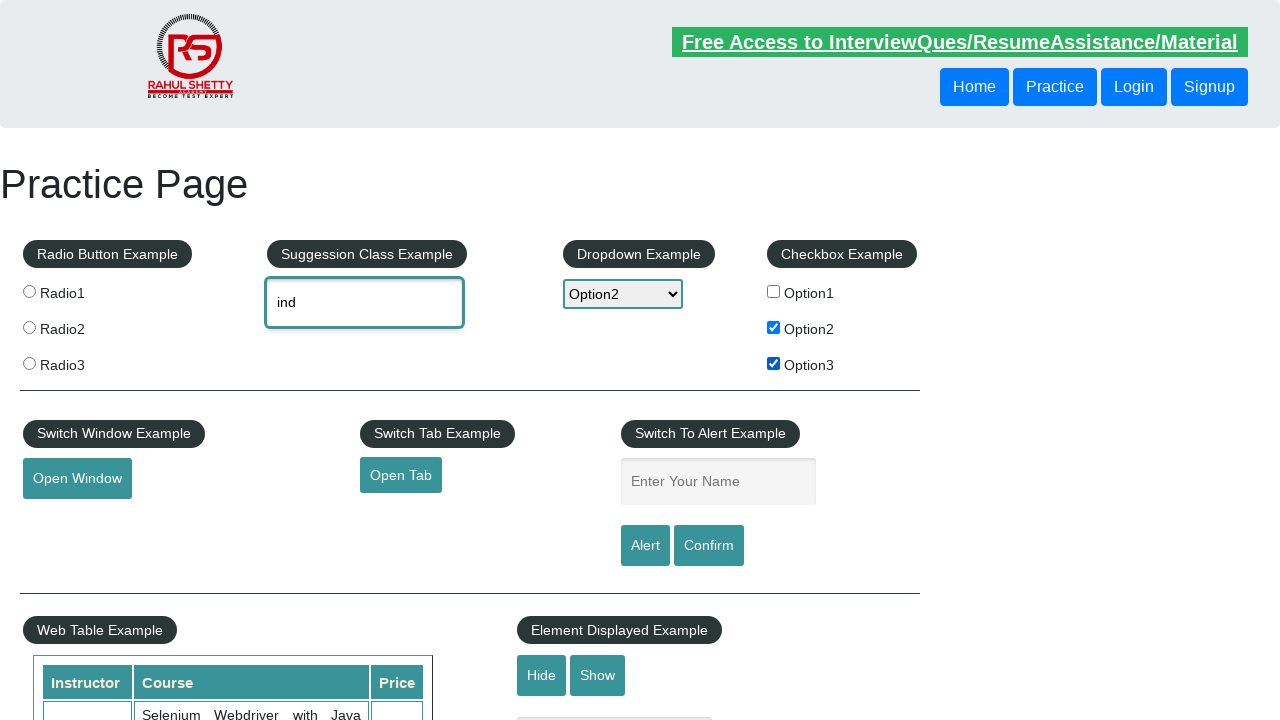

Selected India from dynamic dropdown menu at (382, 342) on .ui-menu-item:has-text('India')
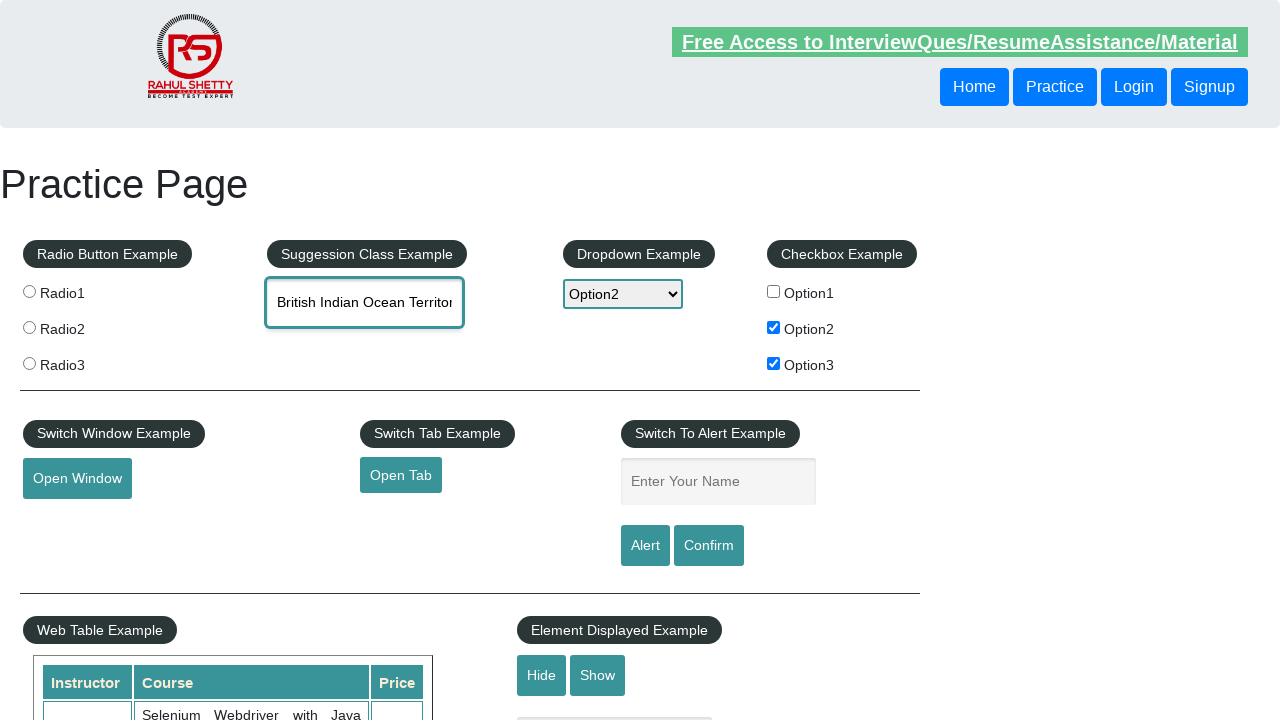

Clicked hide textbox button at (542, 675) on #hide-textbox
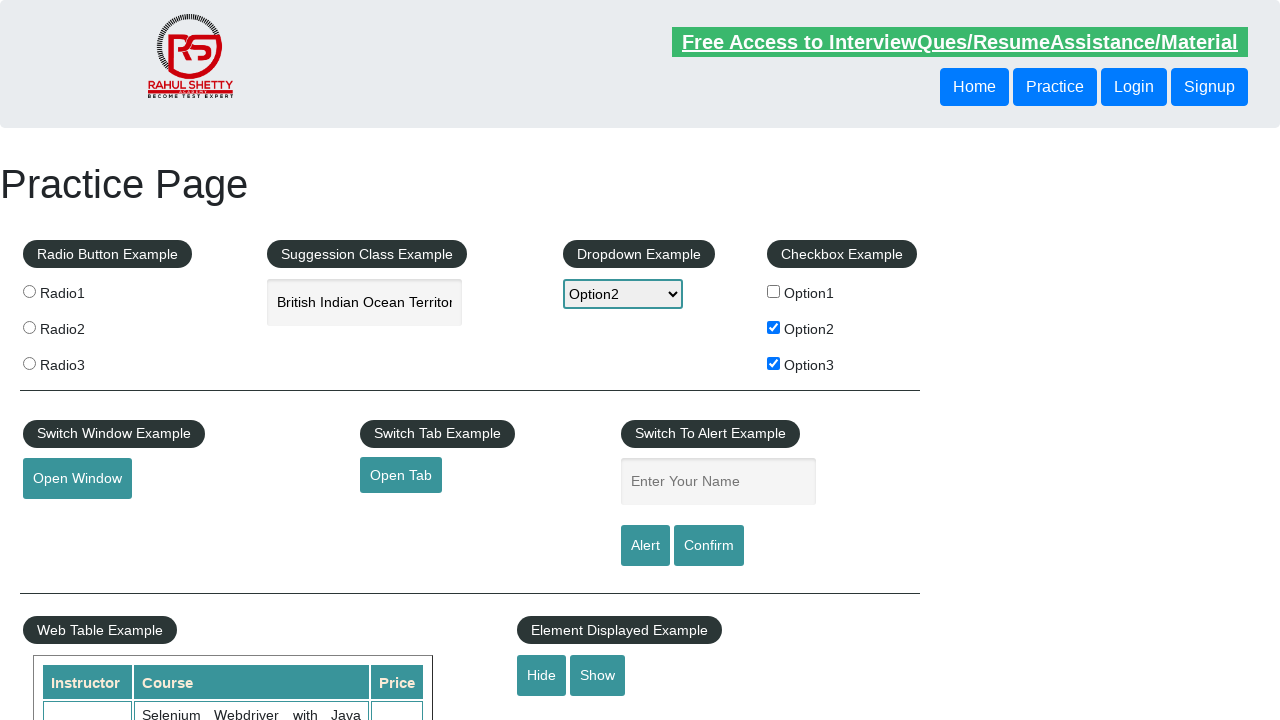

Clicked show textbox button at (598, 675) on #show-textbox
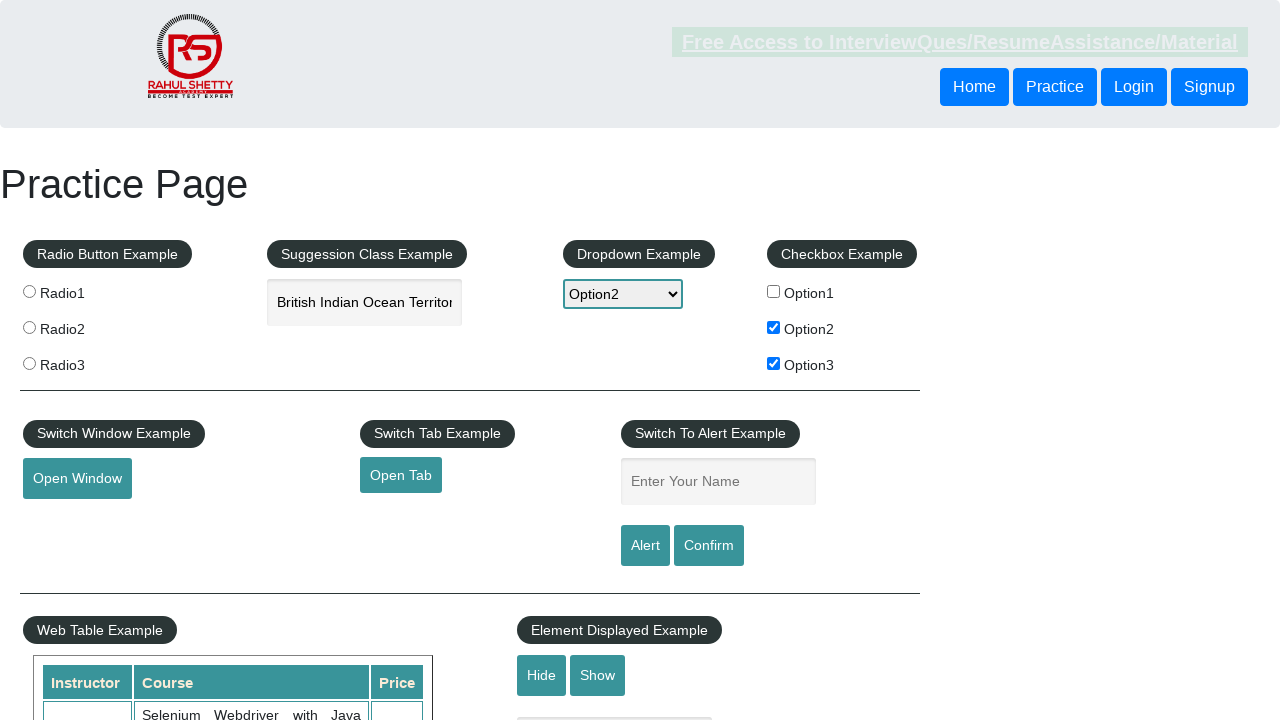

Selected radio button option 2 at (29, 327) on [value='radio2']
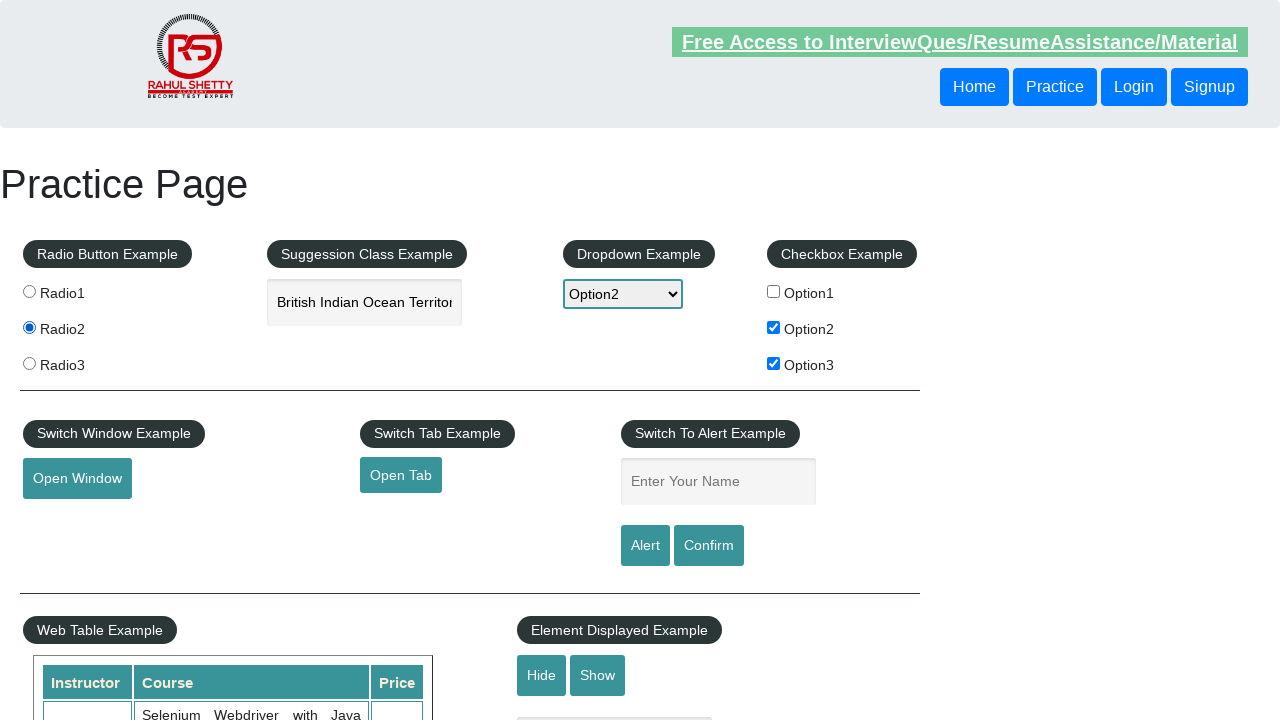

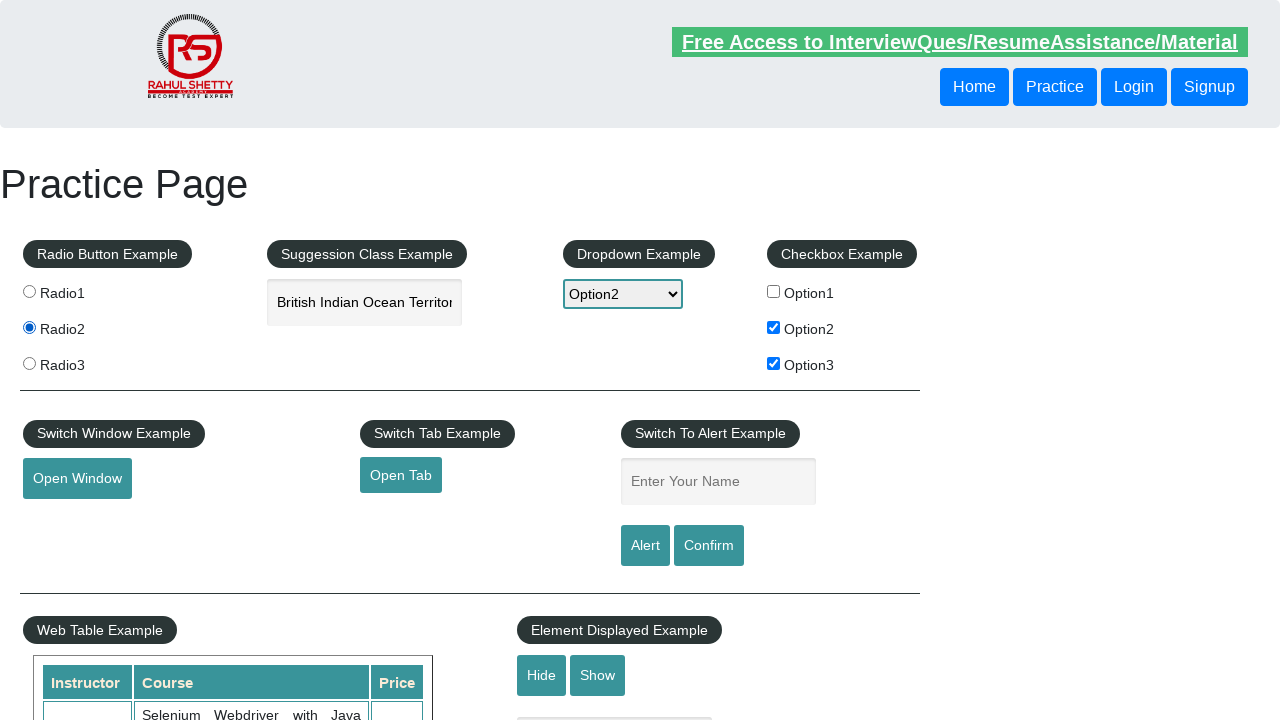